Tests clicking a link that returns a created status and verifies the response message is displayed

Starting URL: https://demoqa.com/links

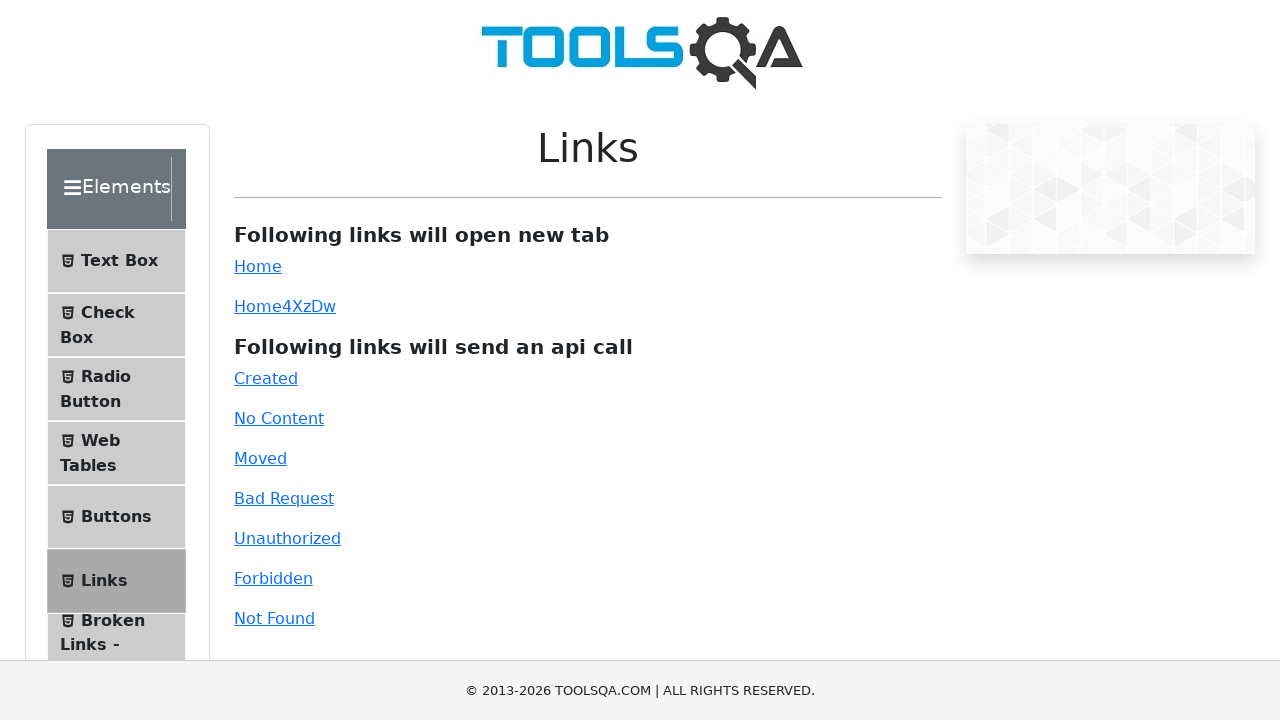

Clicked the 'created' link at (266, 378) on #created
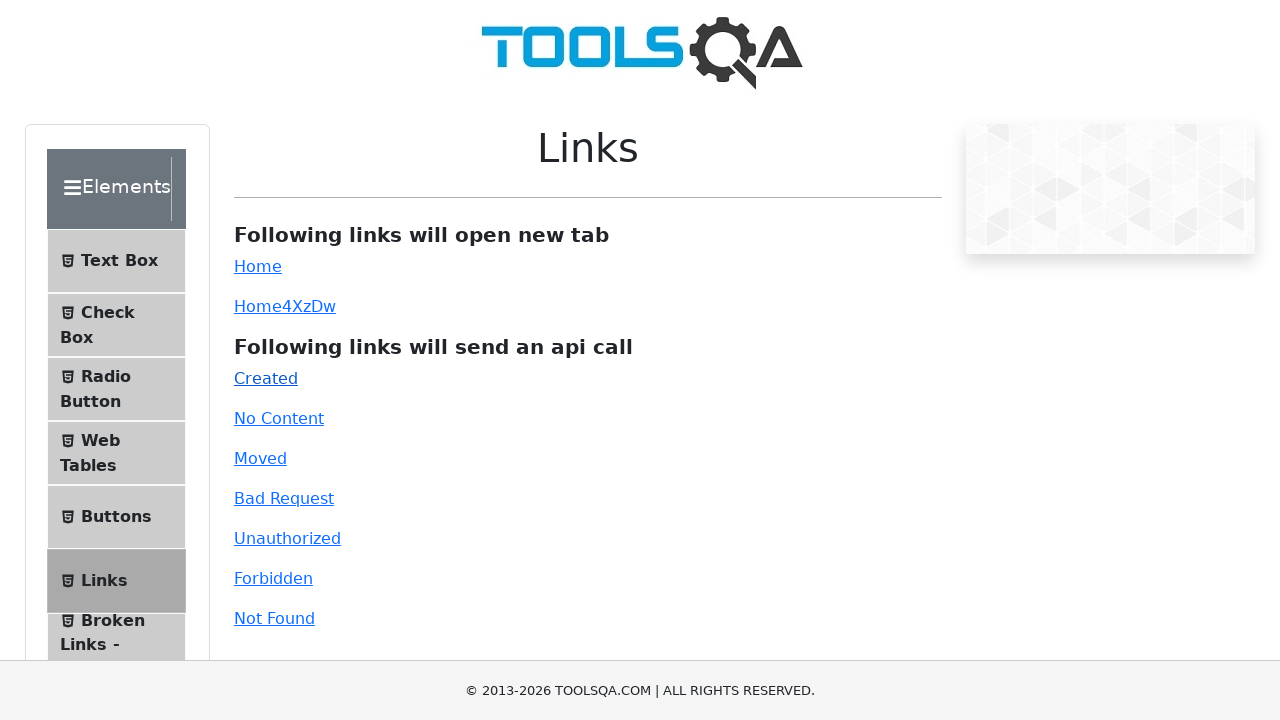

Response message appeared after clicking created link
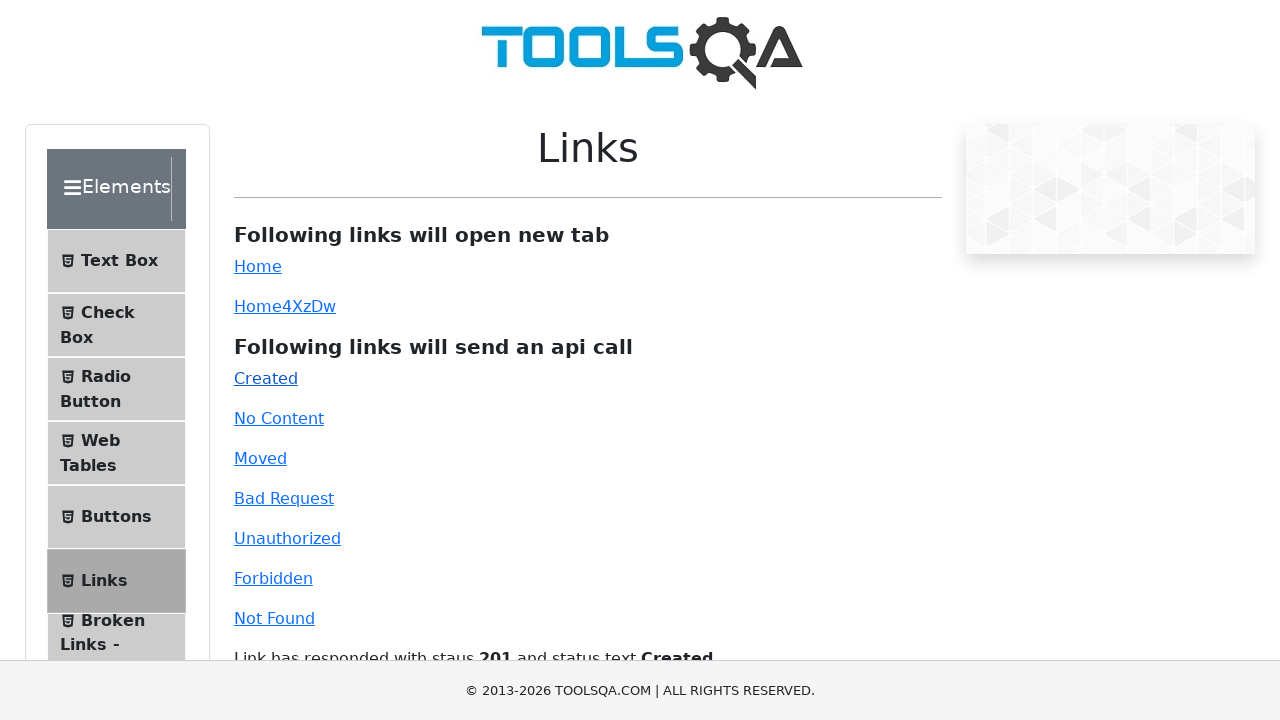

Retrieved status code: 201
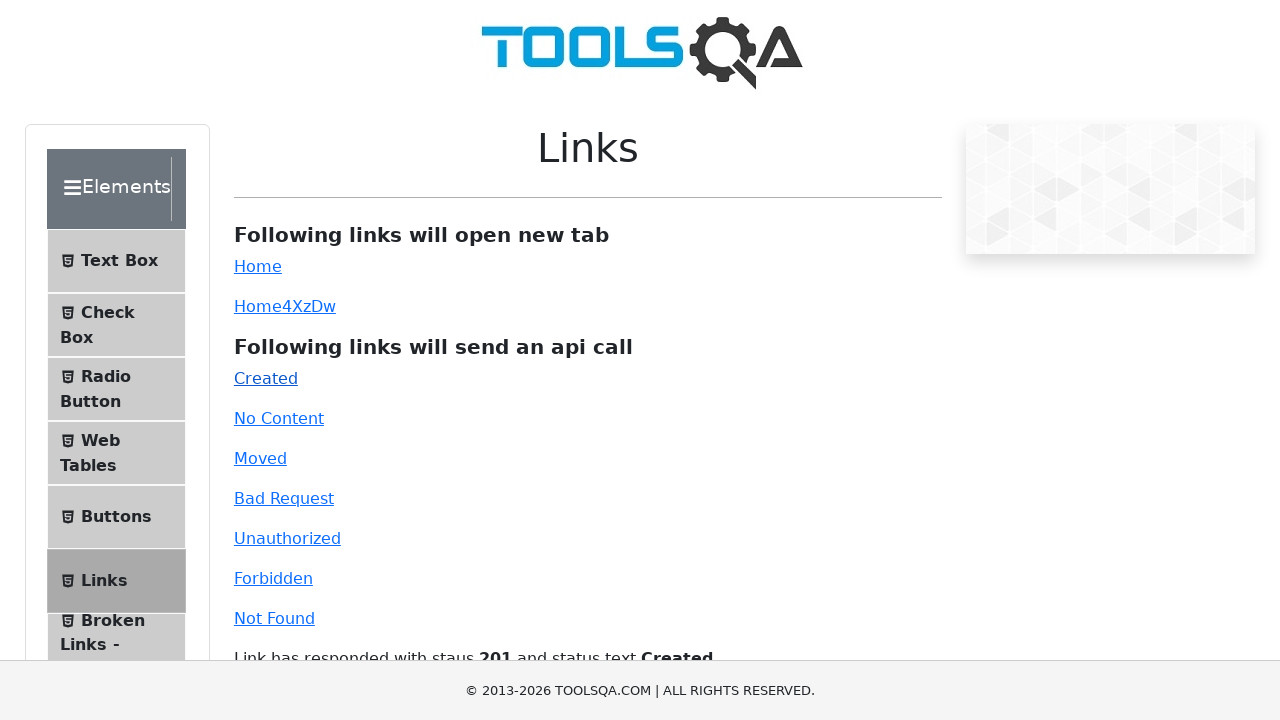

Retrieved status text: Created
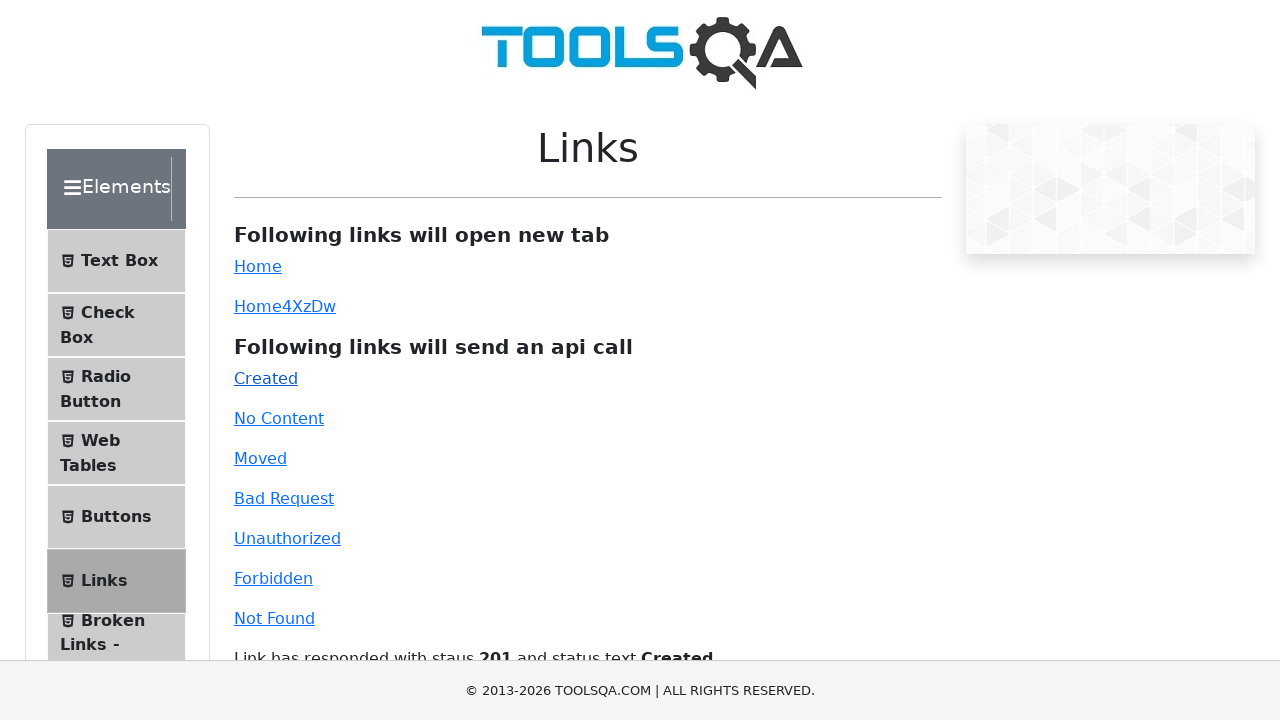

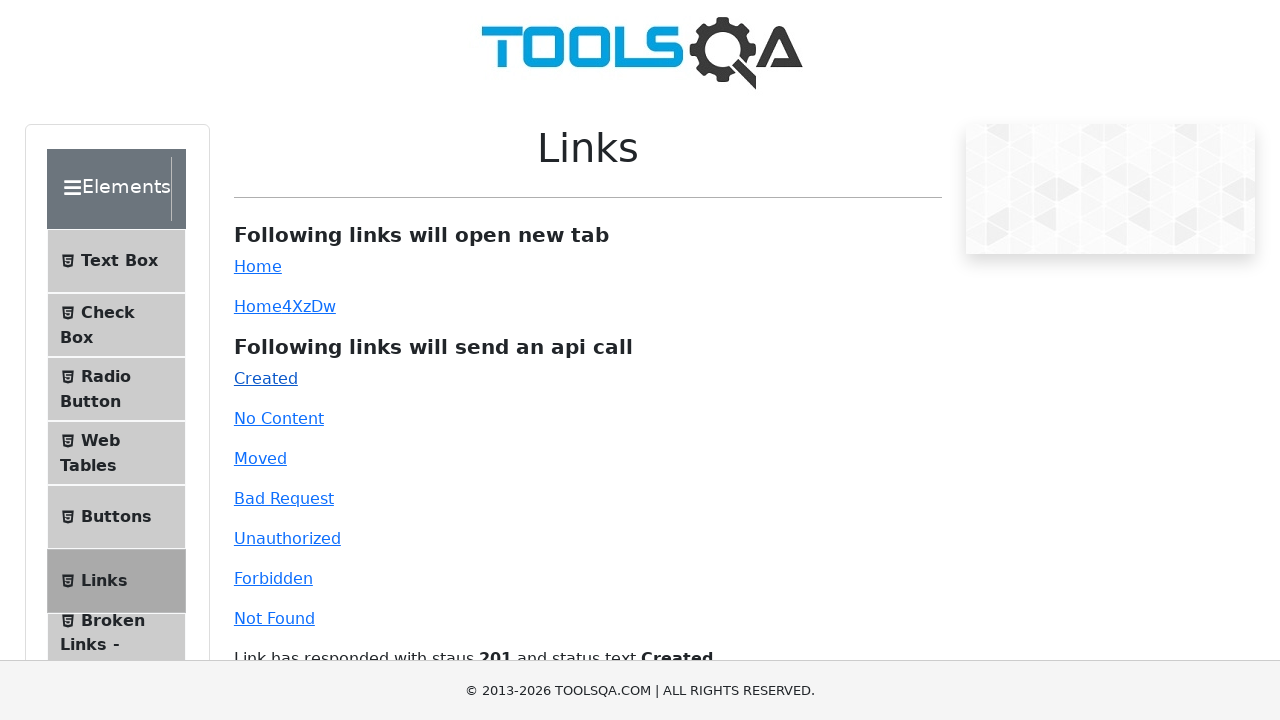